Tests mouse hover functionality on Kaiser Permanente website by hovering over the Drug Encyclopedia link

Starting URL: https://healthy.kaiserpermanente.org/front-door

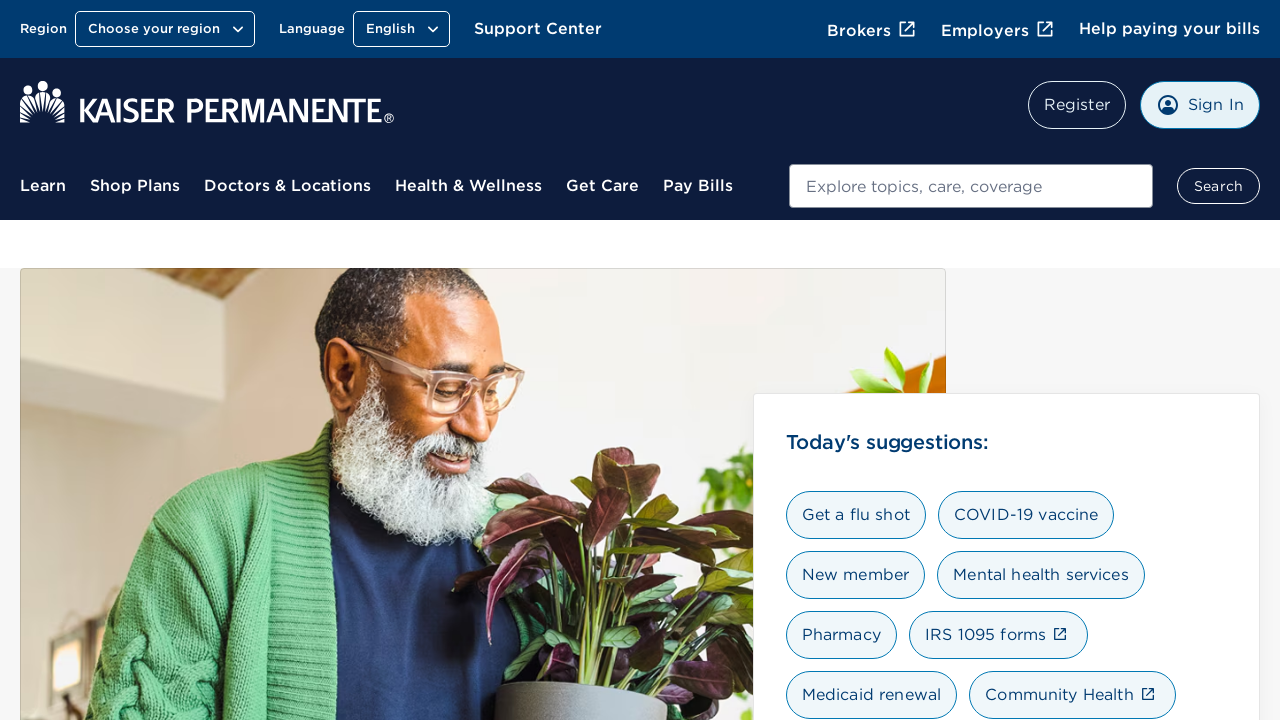

Located the Drug Encyclopedia link element
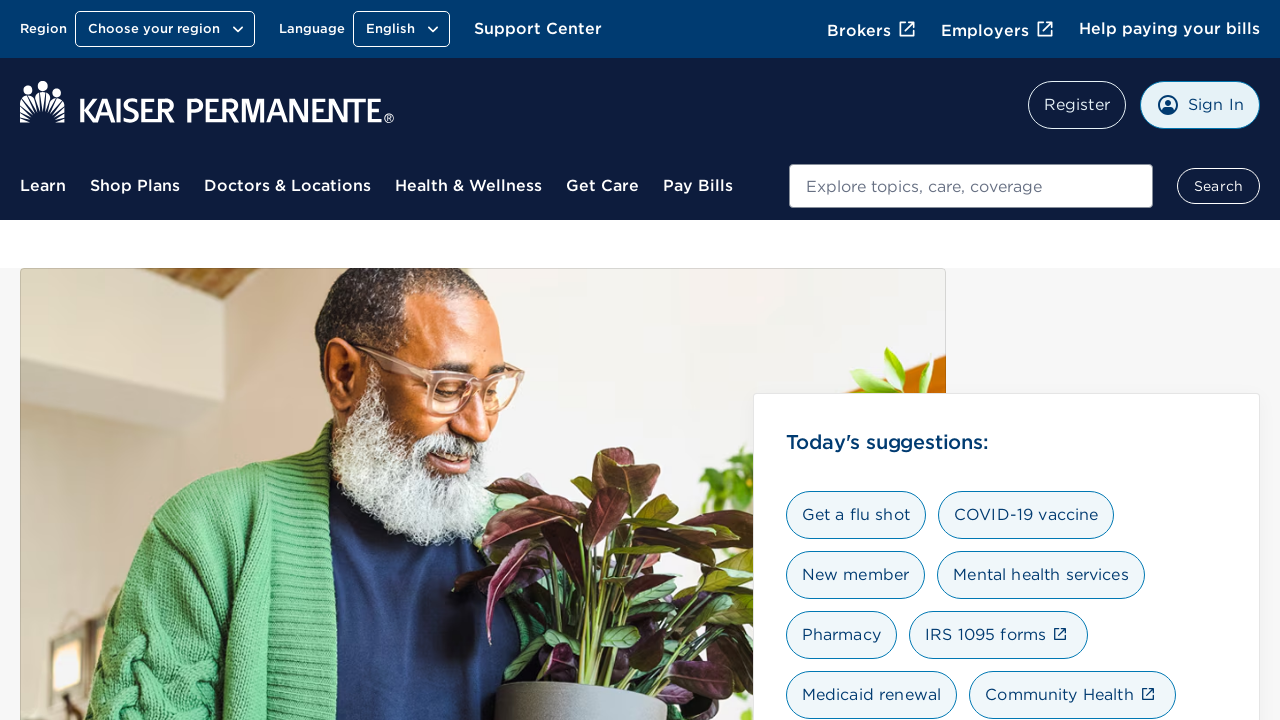

Hovered over the Drug Encyclopedia link at (855, 361) on xpath=//a[normalize-space(text())='Browse the Drug Encyclopedia']
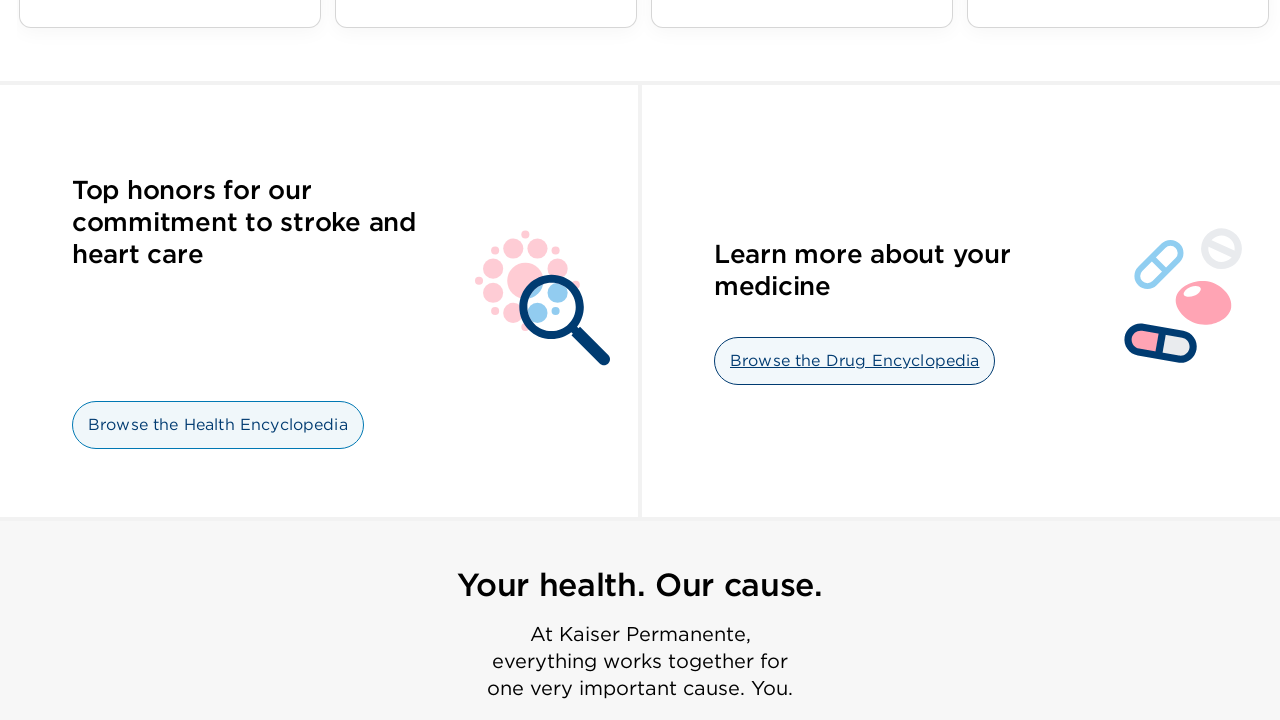

Retrieved text content after hover: '
		Browse the Drug Encyclopedia
	'
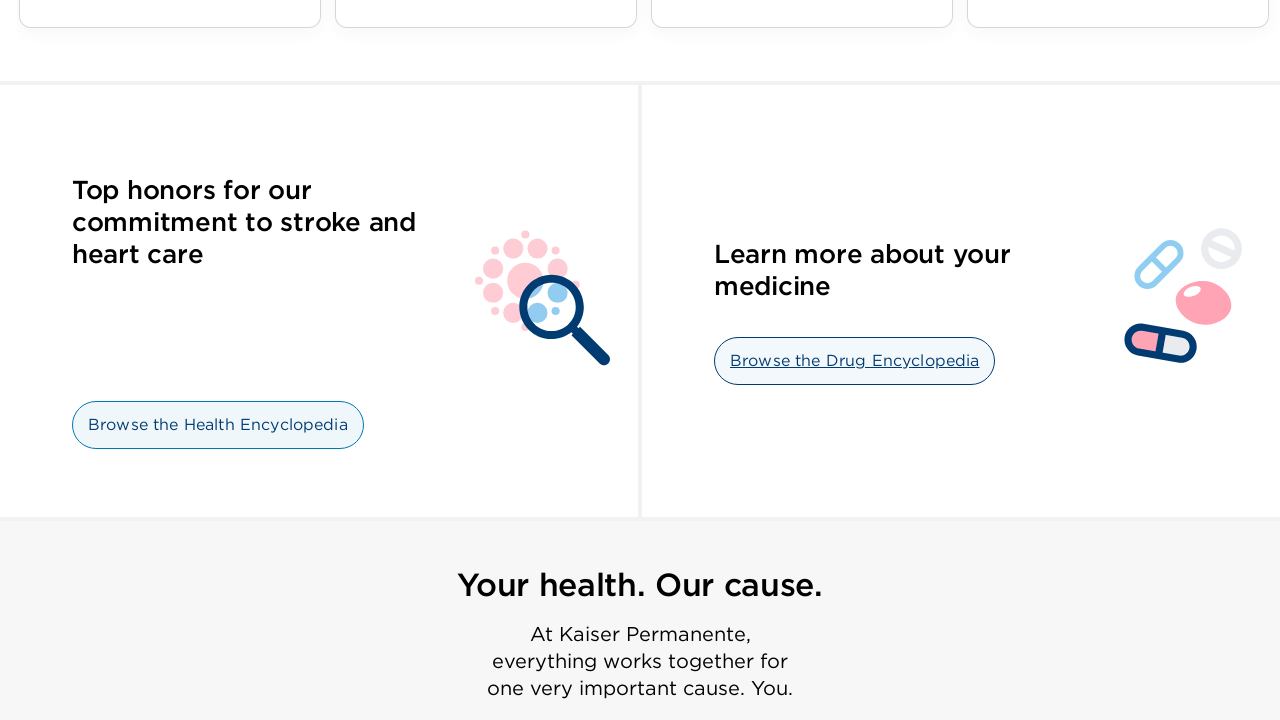

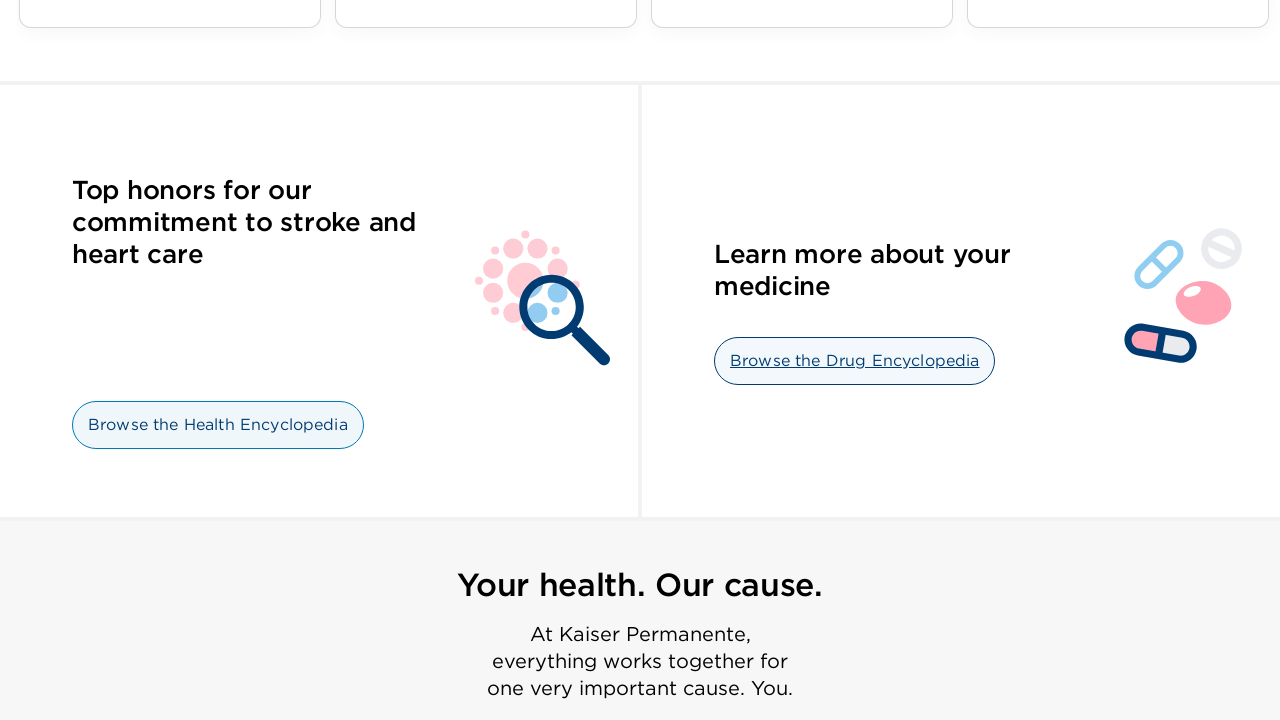